Tests the autocomplete suggestion functionality by typing a partial country name and selecting a specific country from the dropdown suggestions

Starting URL: https://rahulshettyacademy.com/AutomationPractice/

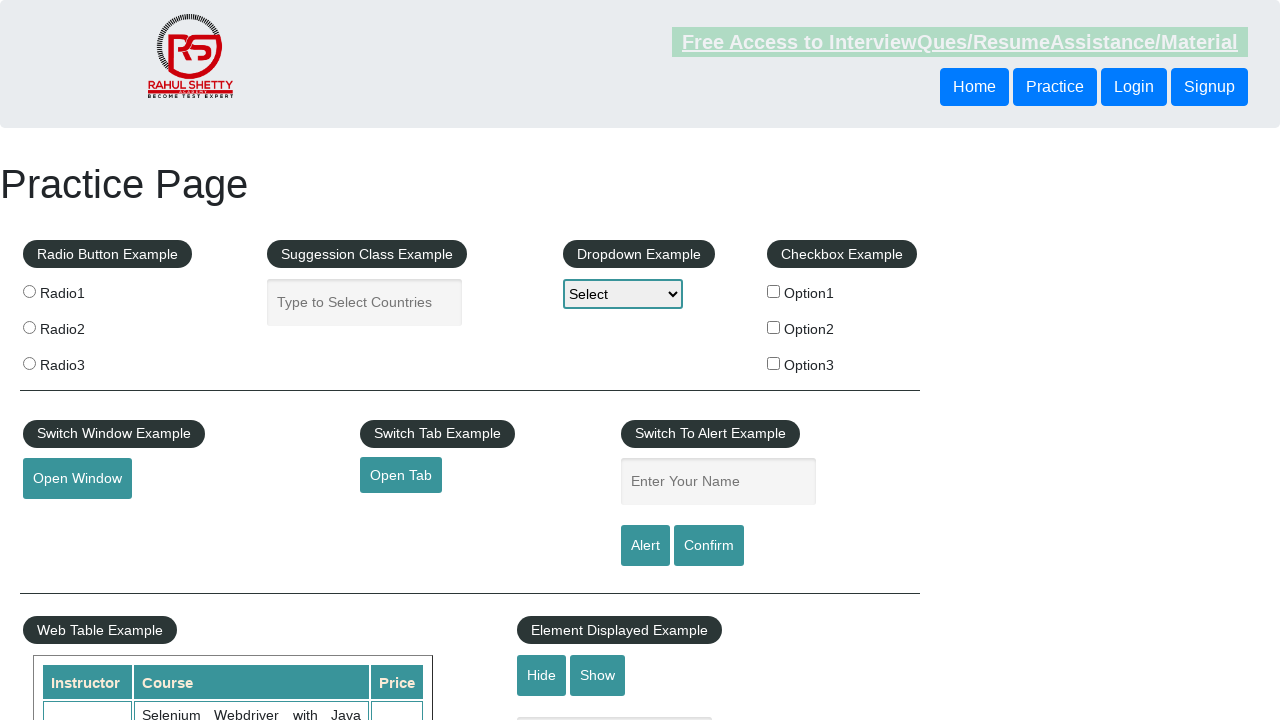

Typed 'united' in autocomplete field to trigger suggestions on #autocomplete
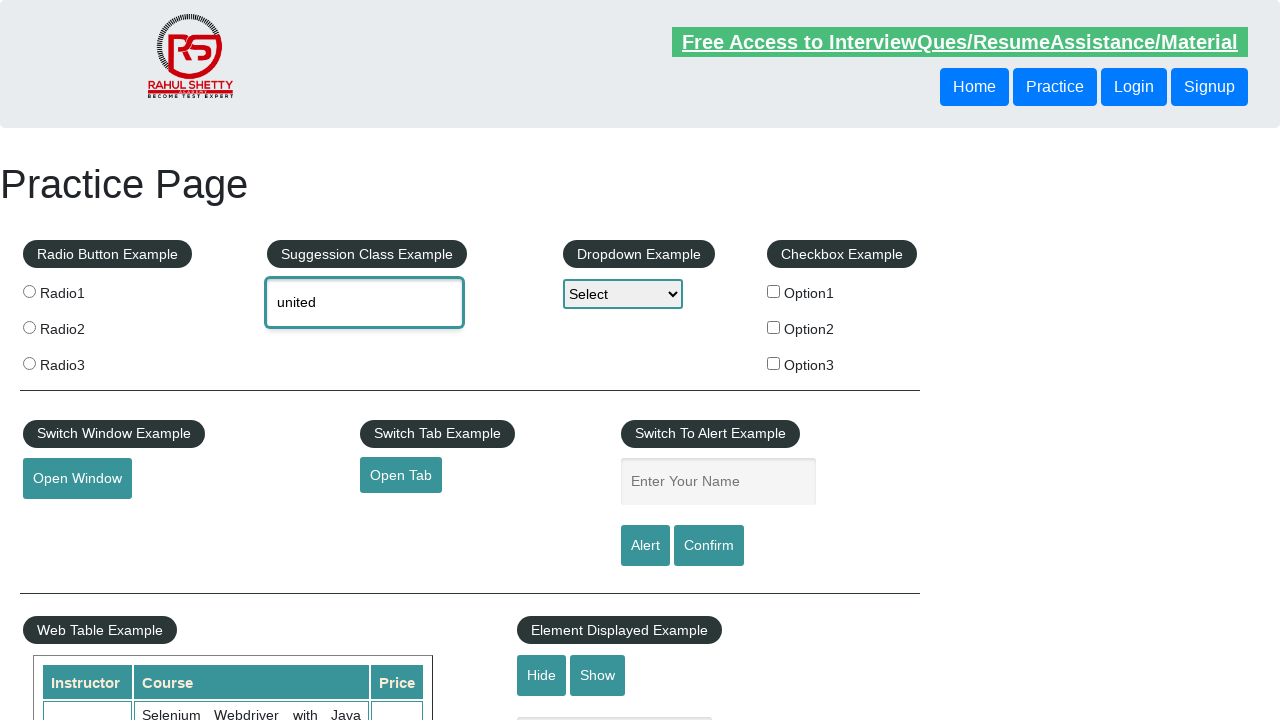

Autocomplete suggestions dropdown appeared
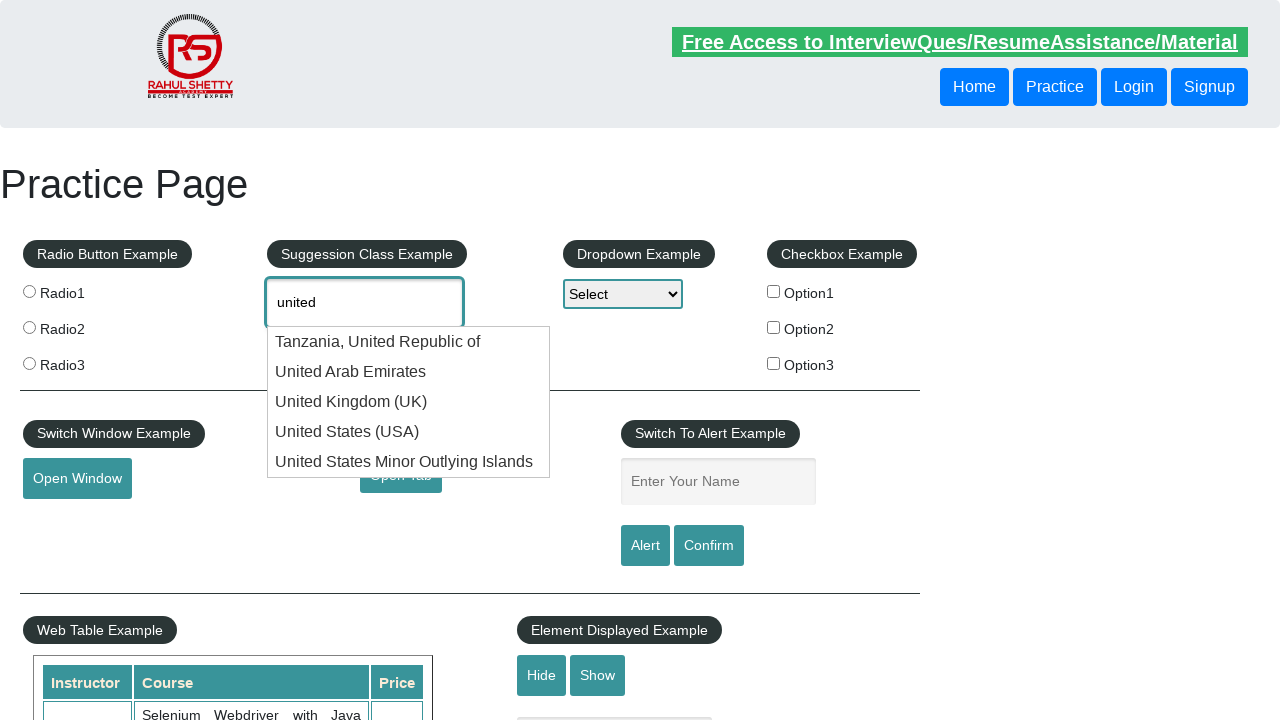

Selected 'United Kingdom (UK)' from autocomplete suggestions at (409, 402) on .ui-menu-item div:text-is('United Kingdom (UK)')
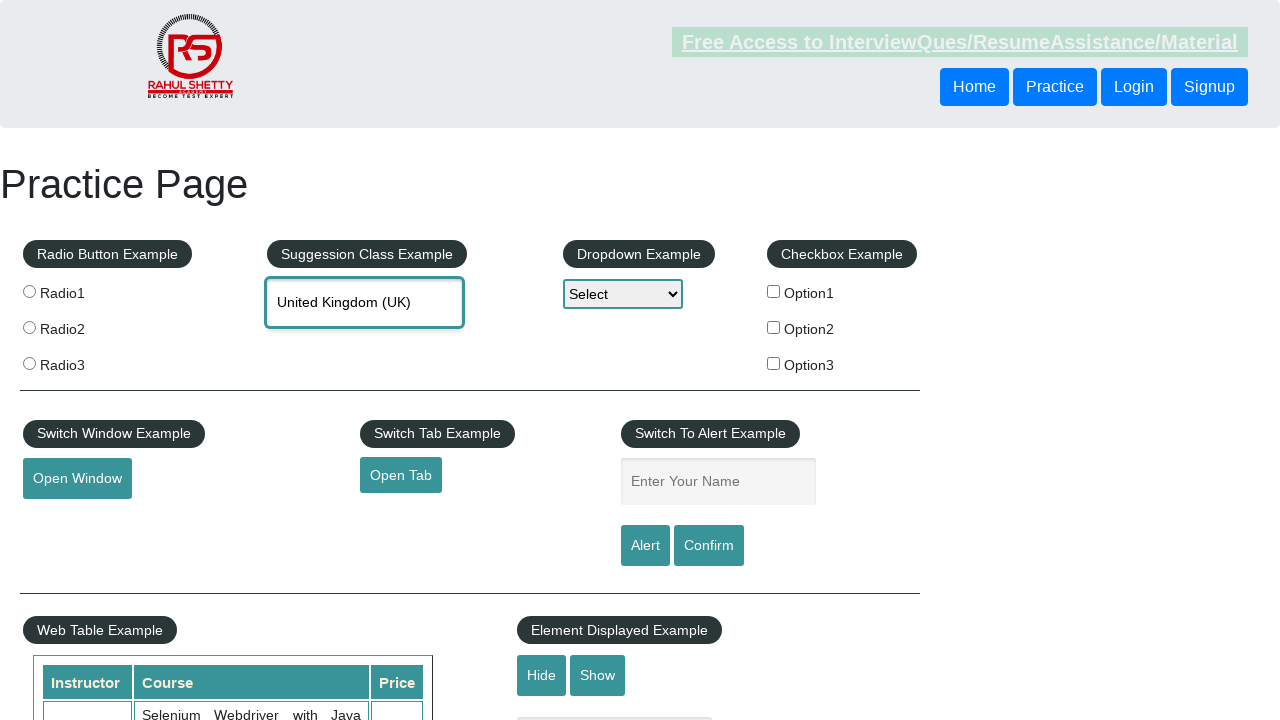

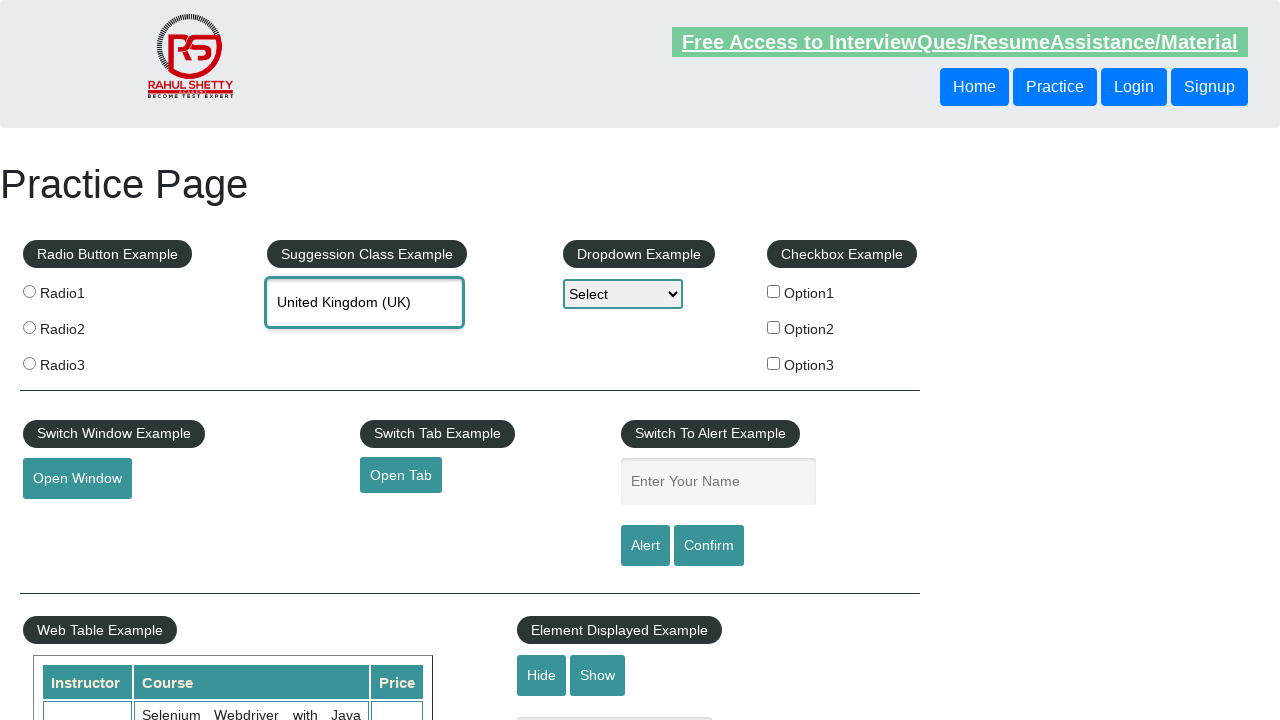